Tests dropdown selection functionality by selecting "Green" option from a select menu

Starting URL: https://demoqa.com/select-menu

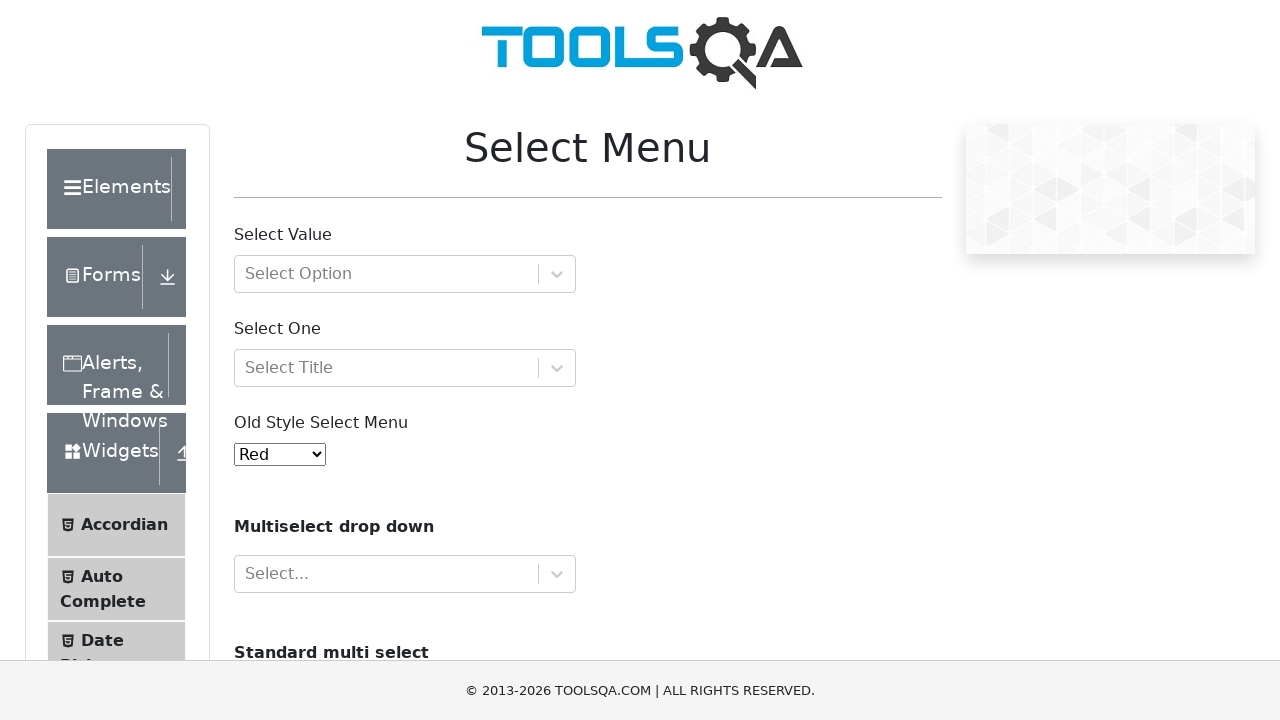

Navigated to select menu demo page
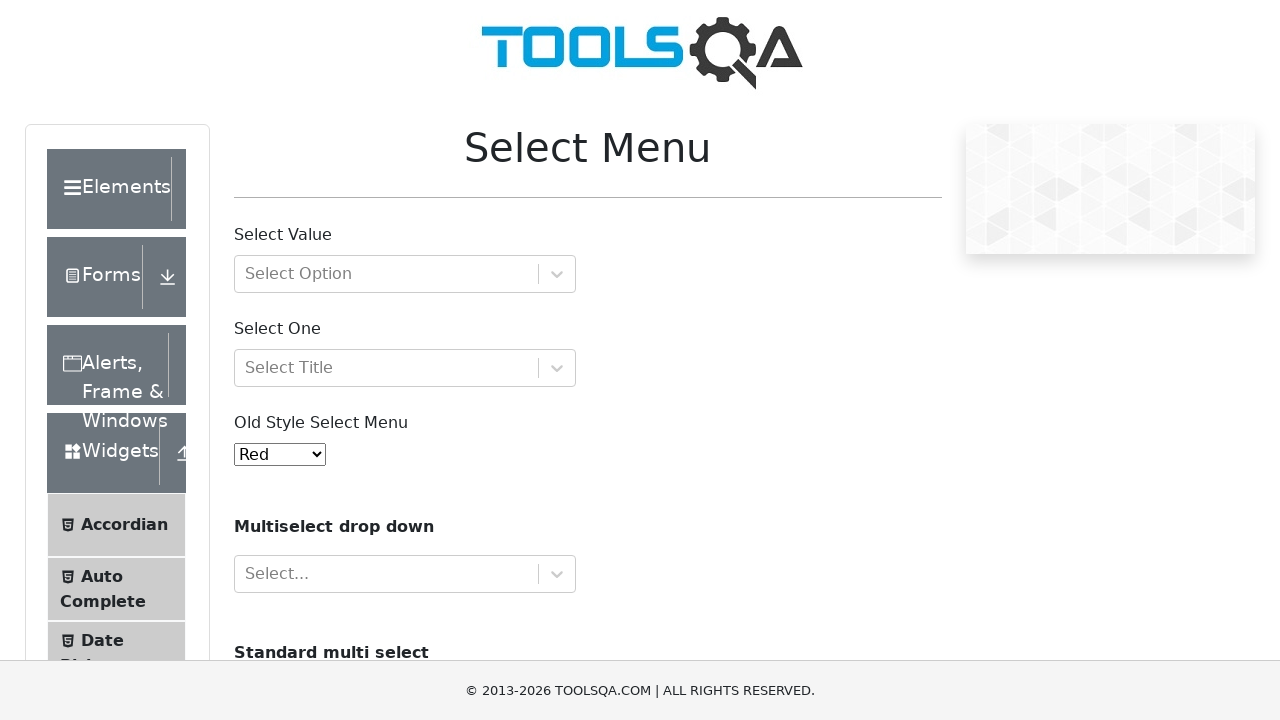

Selected 'Green' option from dropdown menu on #oldSelectMenu
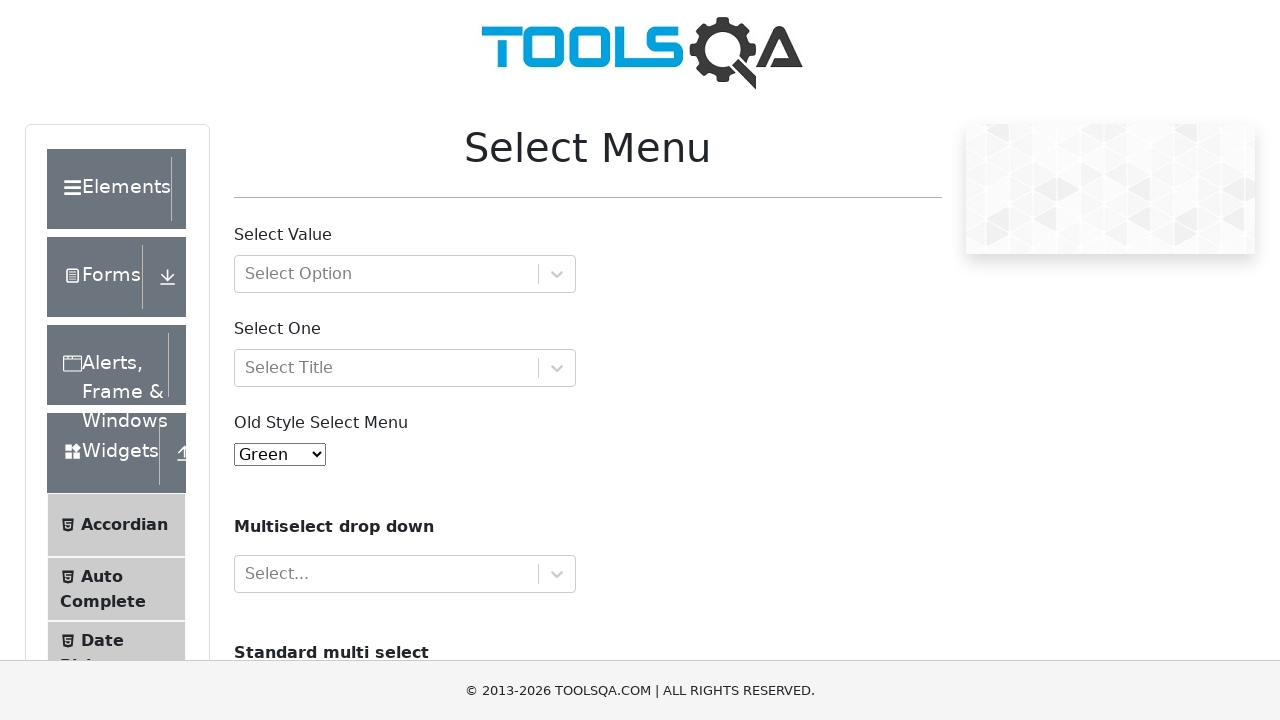

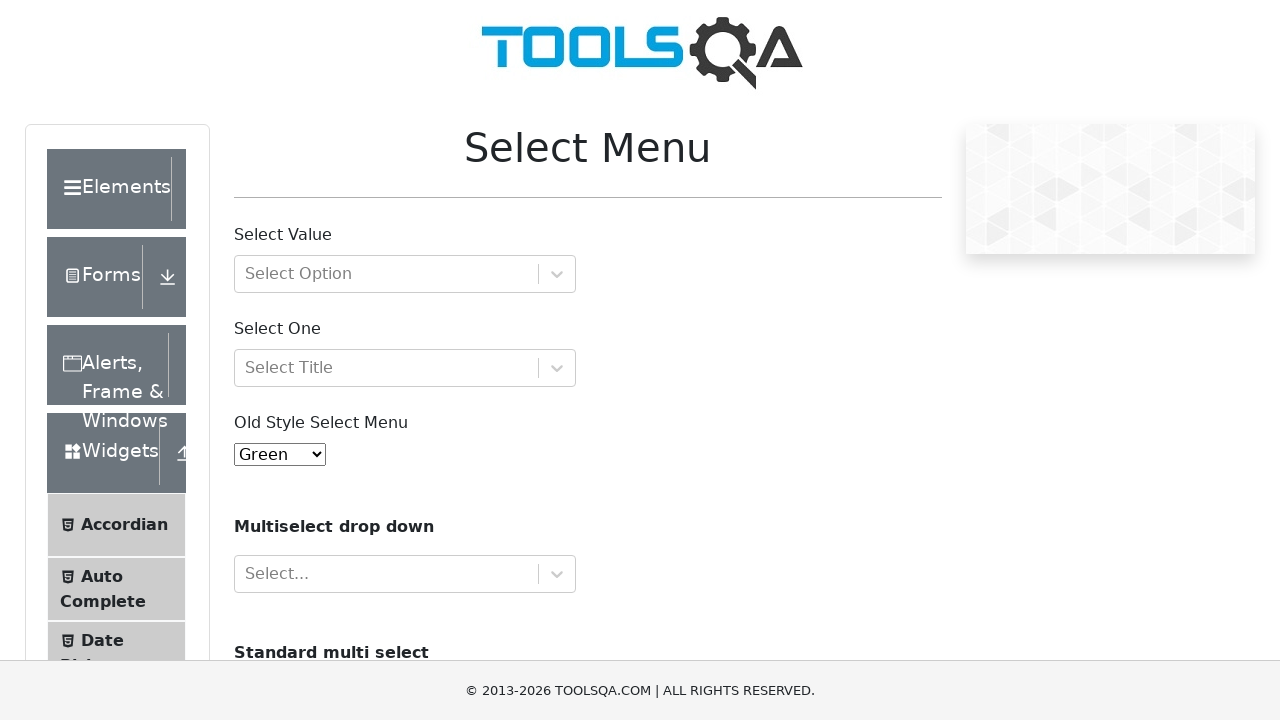